Tests multi-select dropdown functionality on W3Schools by selecting multiple options, verifying selections, deselecting, and reselecting different options

Starting URL: https://www.w3schools.com/tags/tryit.asp?filename=tryhtml_select_multiple

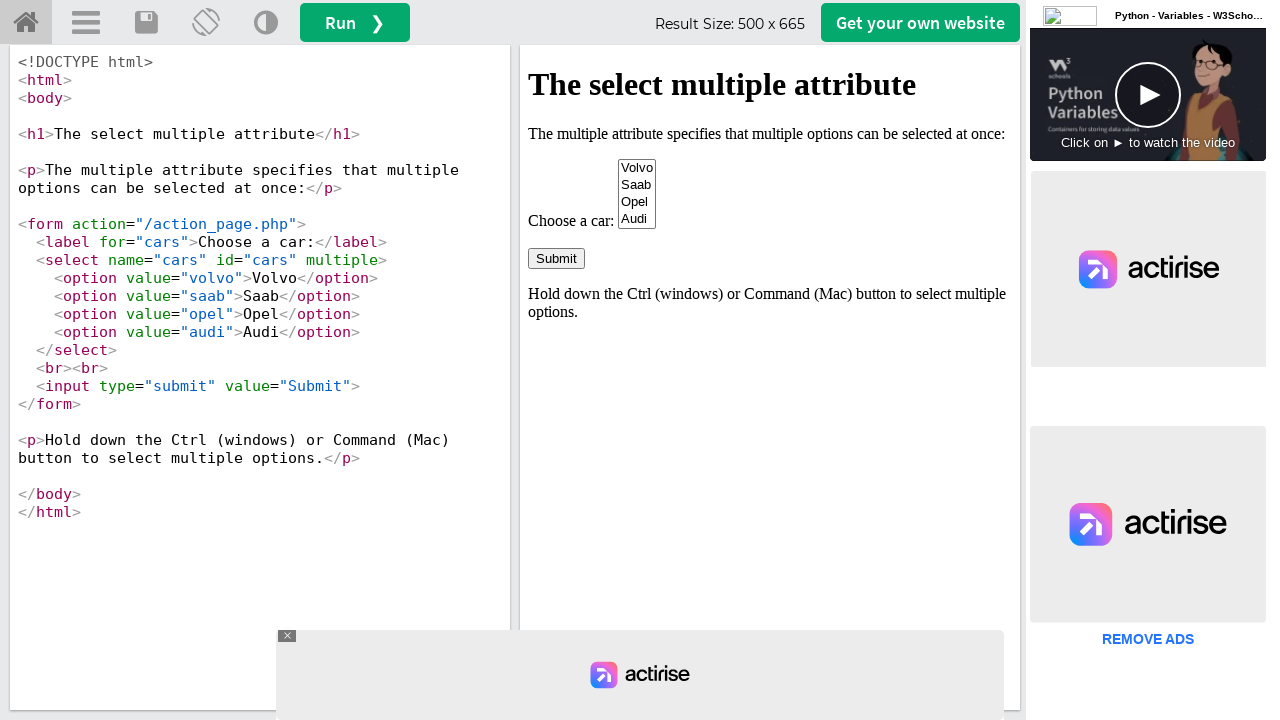

Located iframe with ID 'iframeResult'
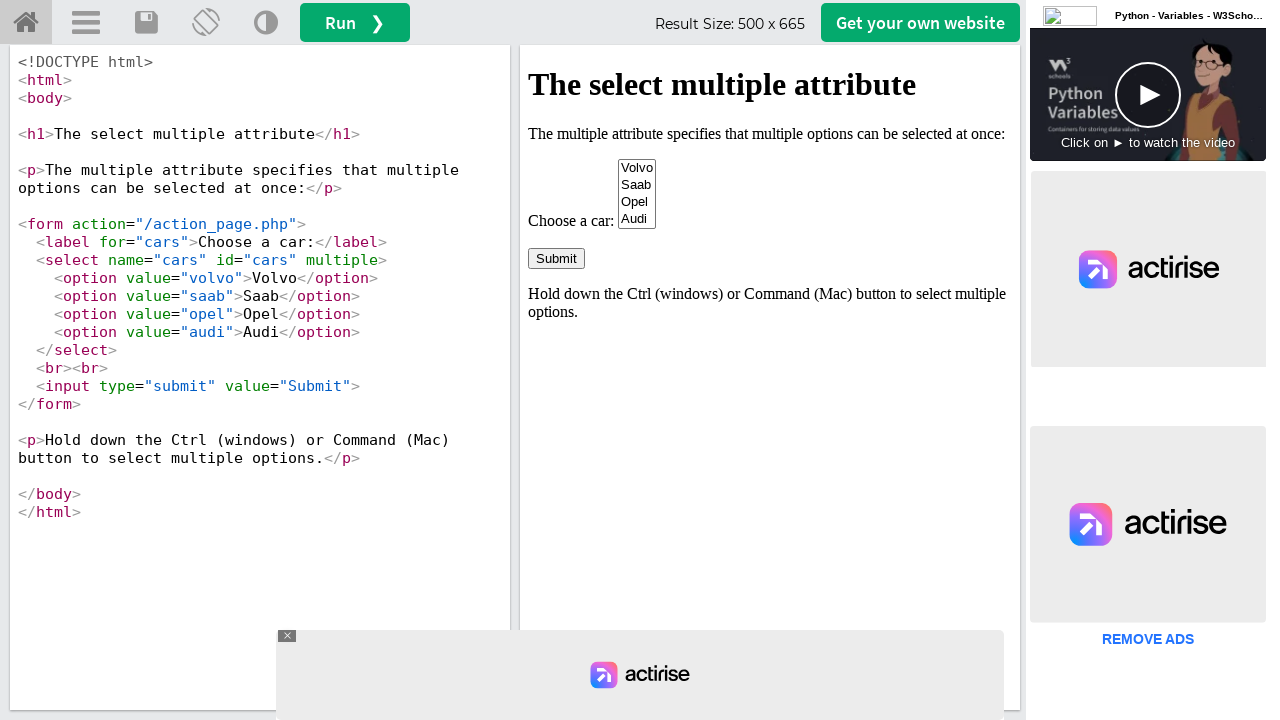

Waited for dropdown with ID 'cars' to be visible
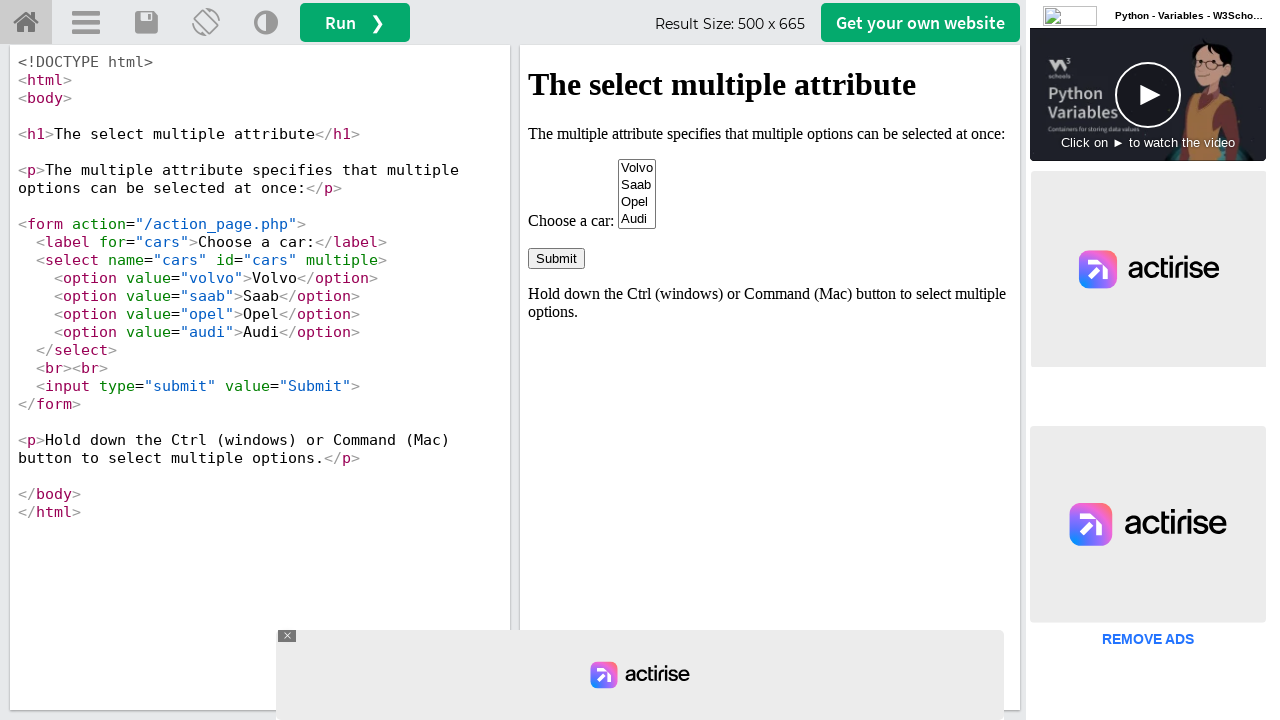

Selected 'volvo' option from dropdown on #iframeResult >> internal:control=enter-frame >> #cars
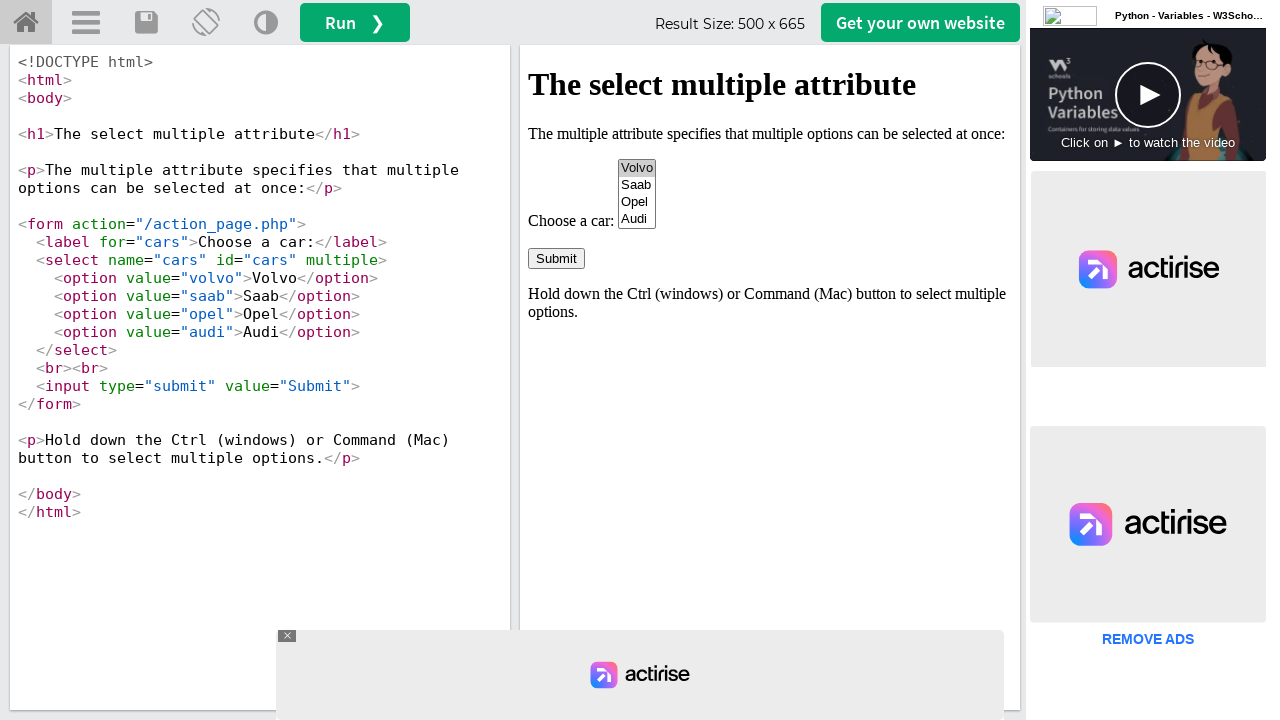

Selected multiple options: 'volvo' and 'opel' on #iframeResult >> internal:control=enter-frame >> #cars
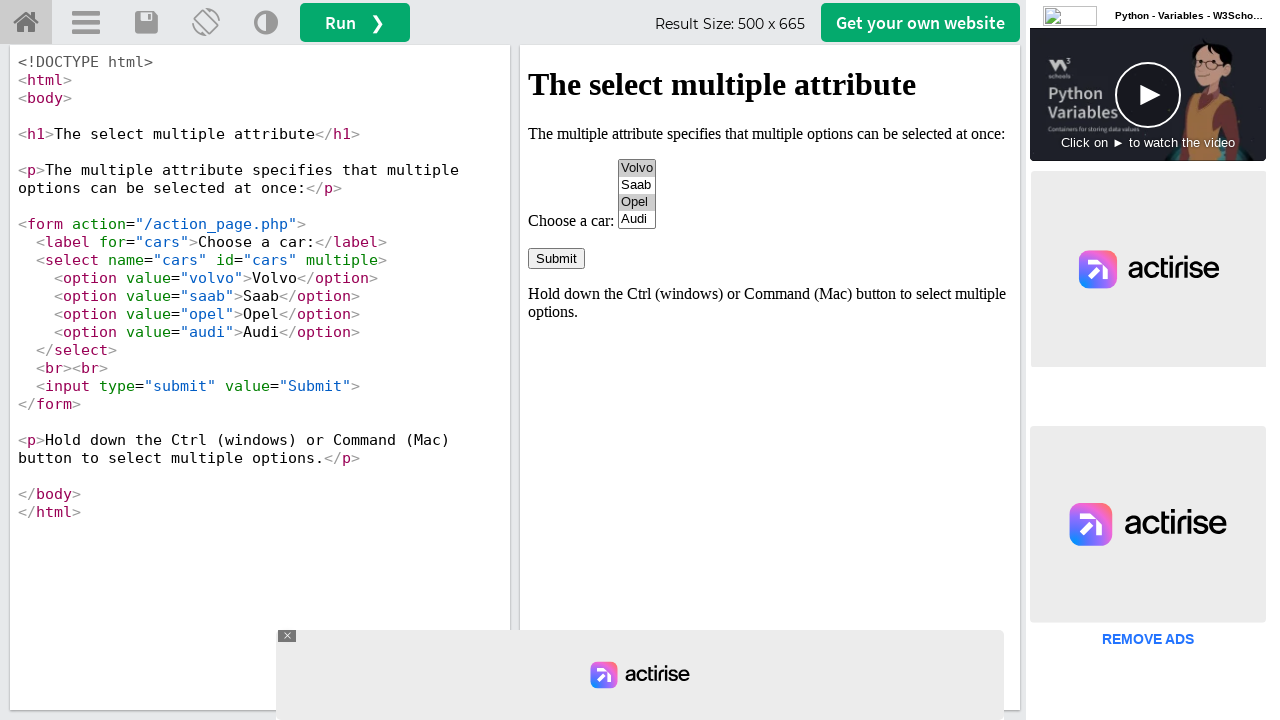

Deselected all options by selecting empty array on #iframeResult >> internal:control=enter-frame >> #cars
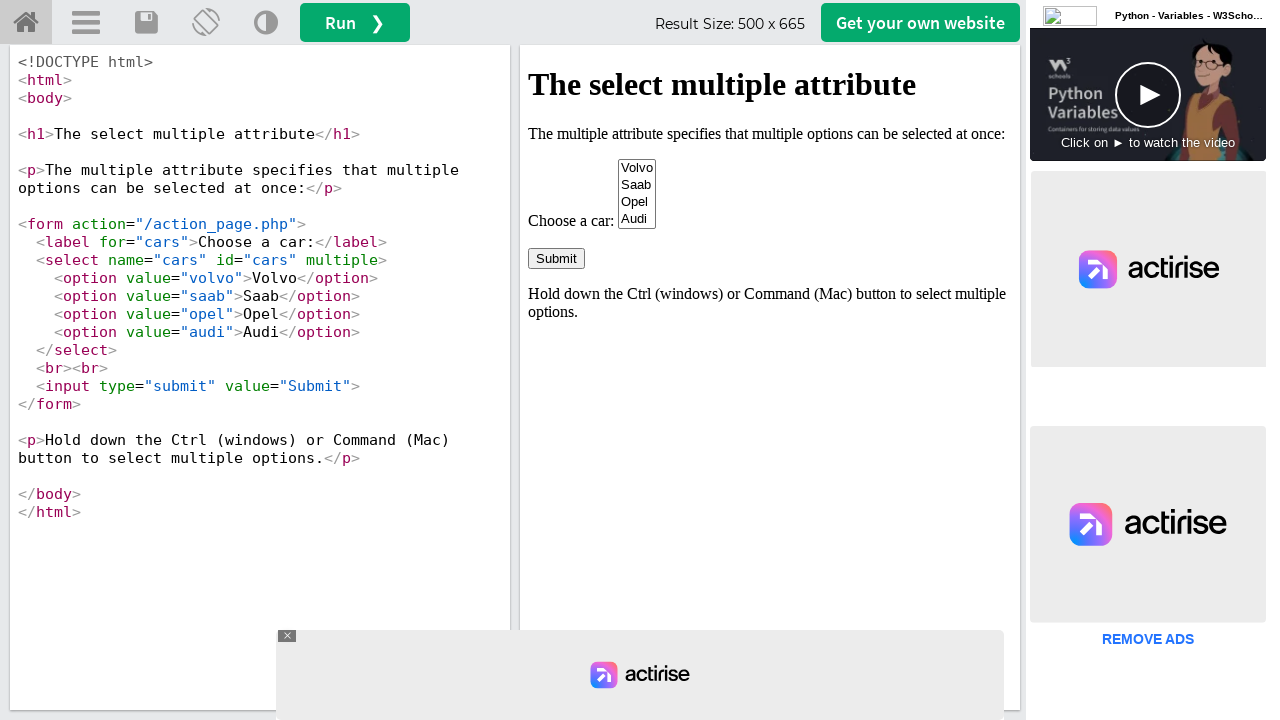

Selected 'saab' option from dropdown on #iframeResult >> internal:control=enter-frame >> #cars
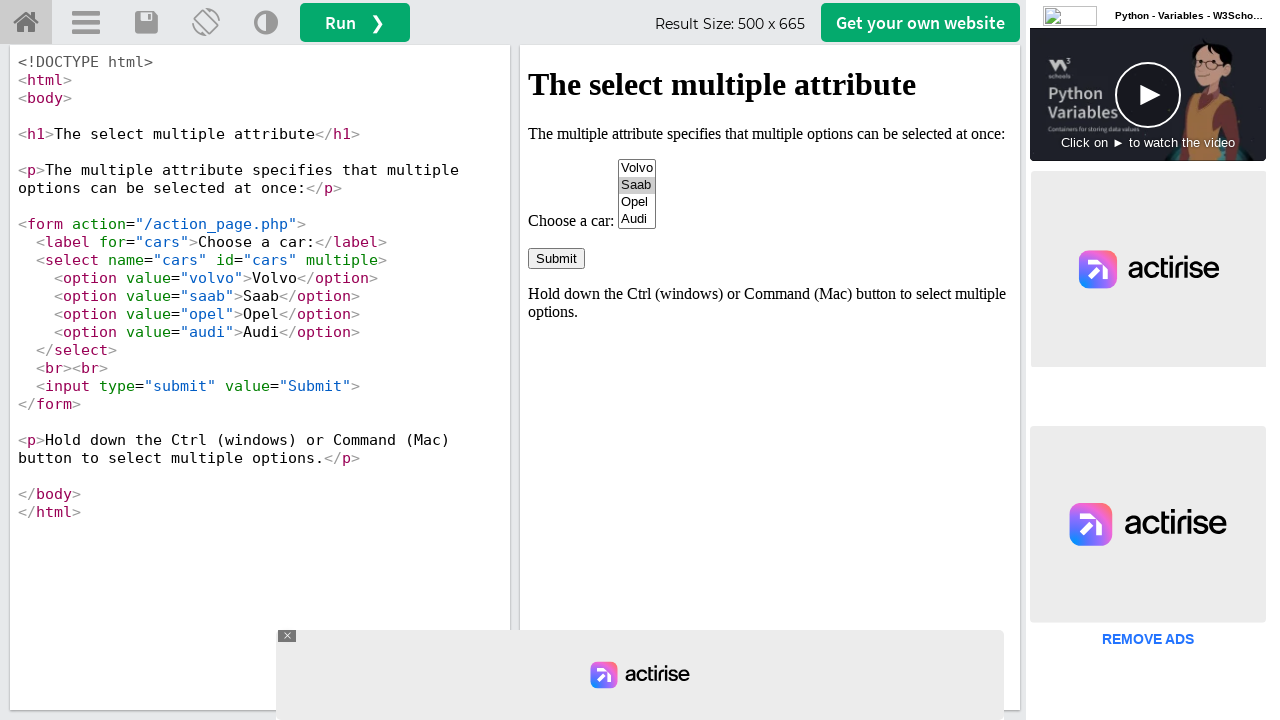

Selected multiple options: 'saab' and 'audi' on #iframeResult >> internal:control=enter-frame >> #cars
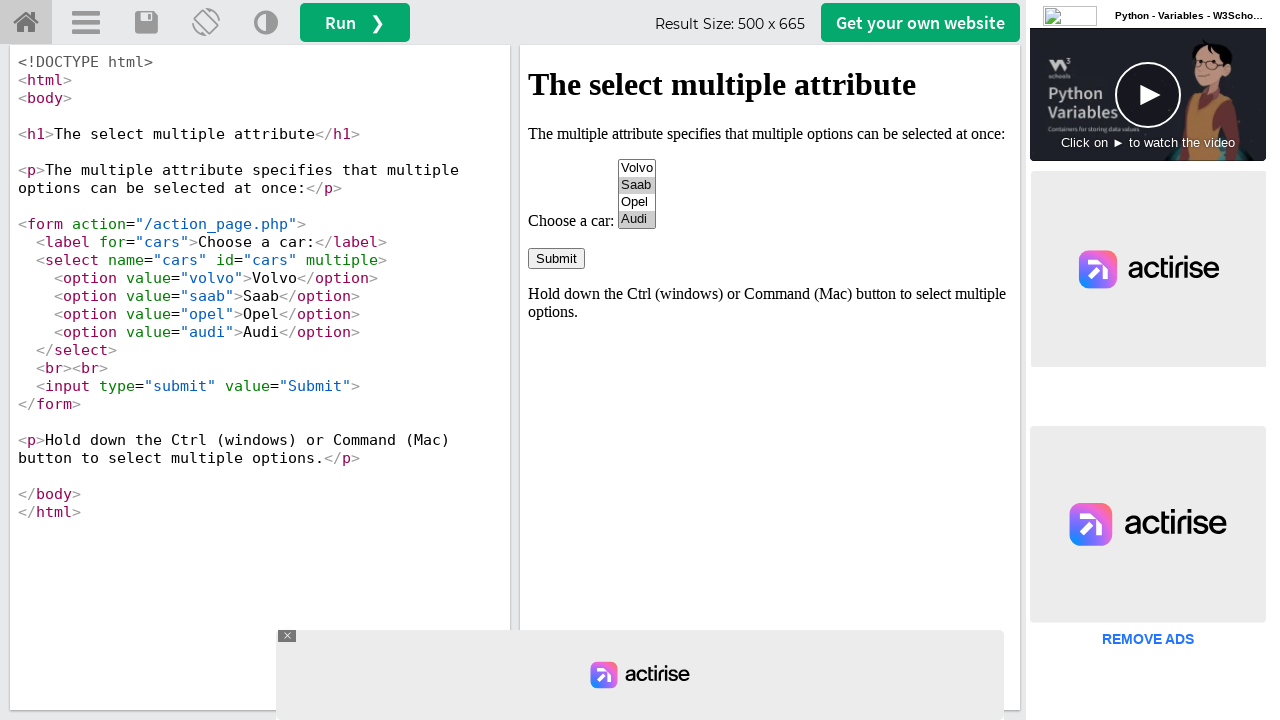

Deselected 'audi' by selecting only 'saab' on #iframeResult >> internal:control=enter-frame >> #cars
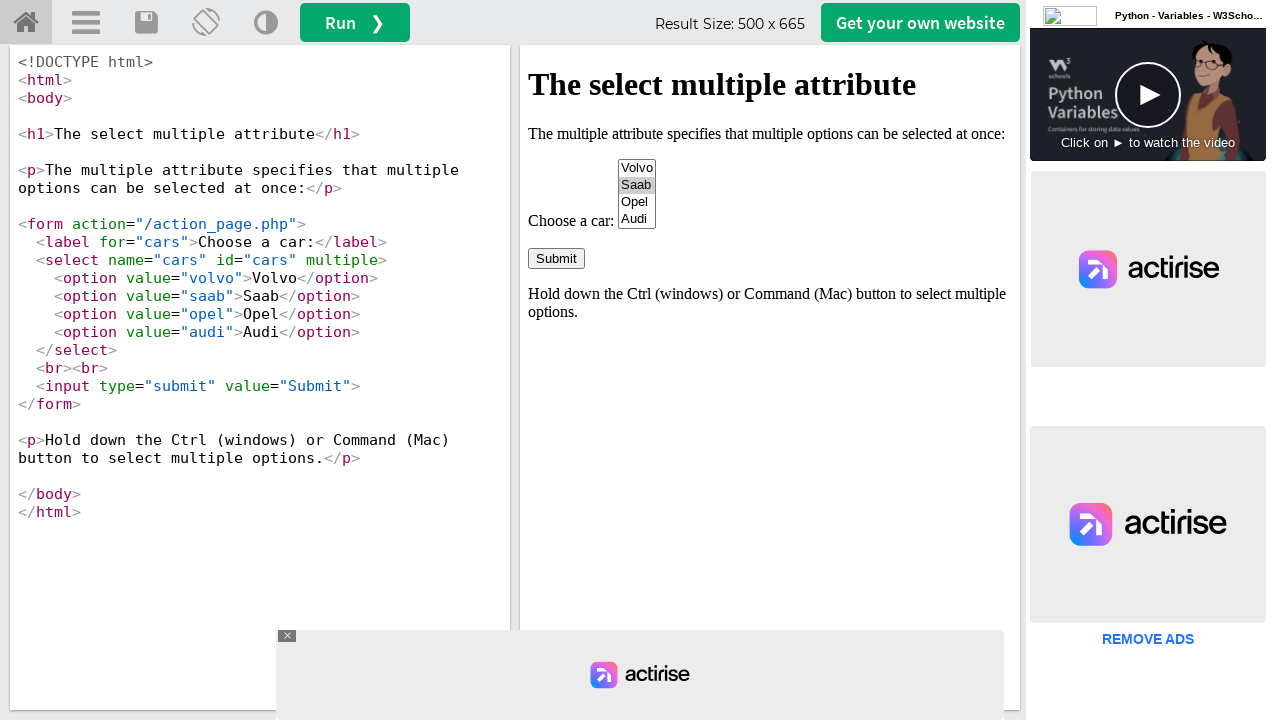

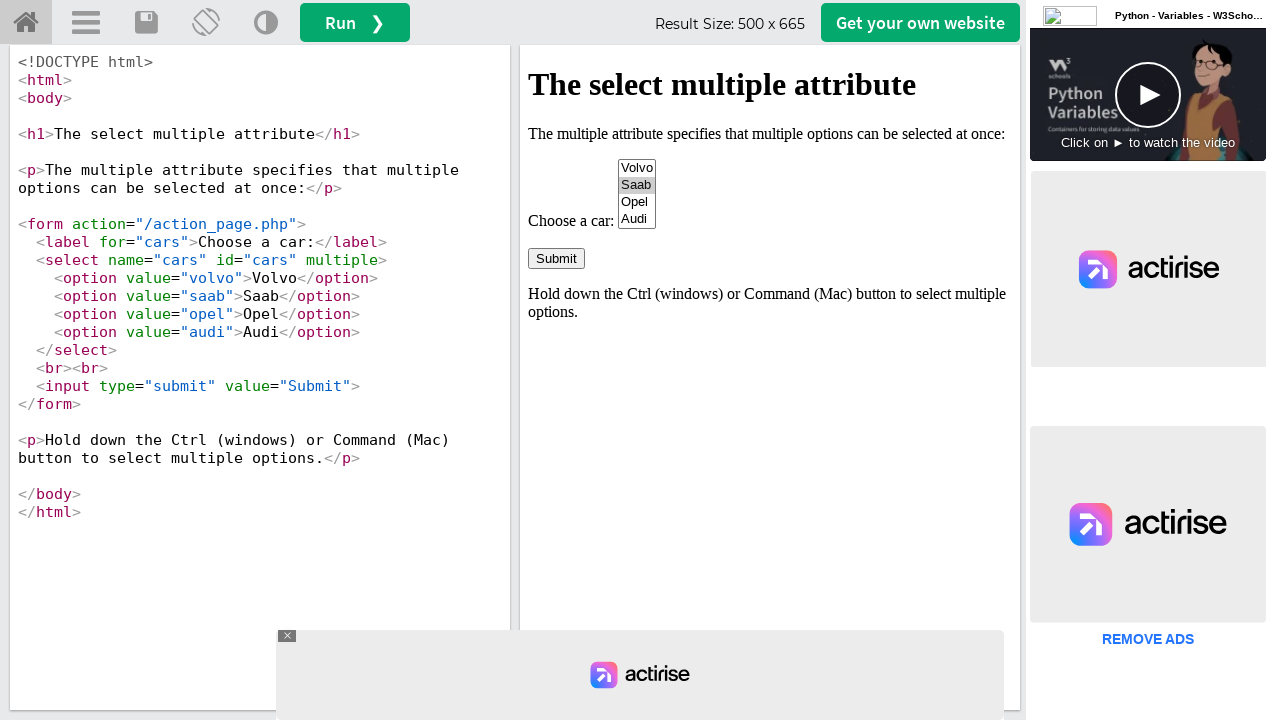